Tests Ctrl+click functionality by selecting multiple non-adjacent items while holding the Control key

Starting URL: https://automationfc.github.io/jquery-selectable/

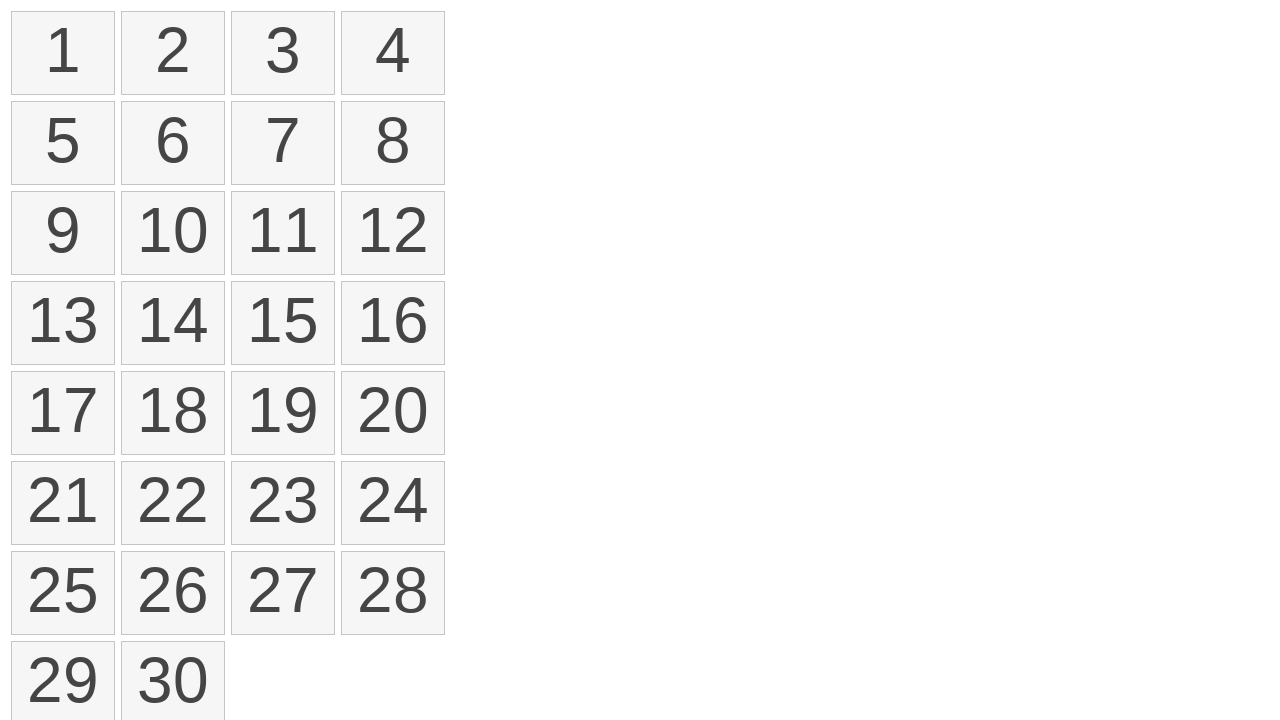

Waited for selectable items to load
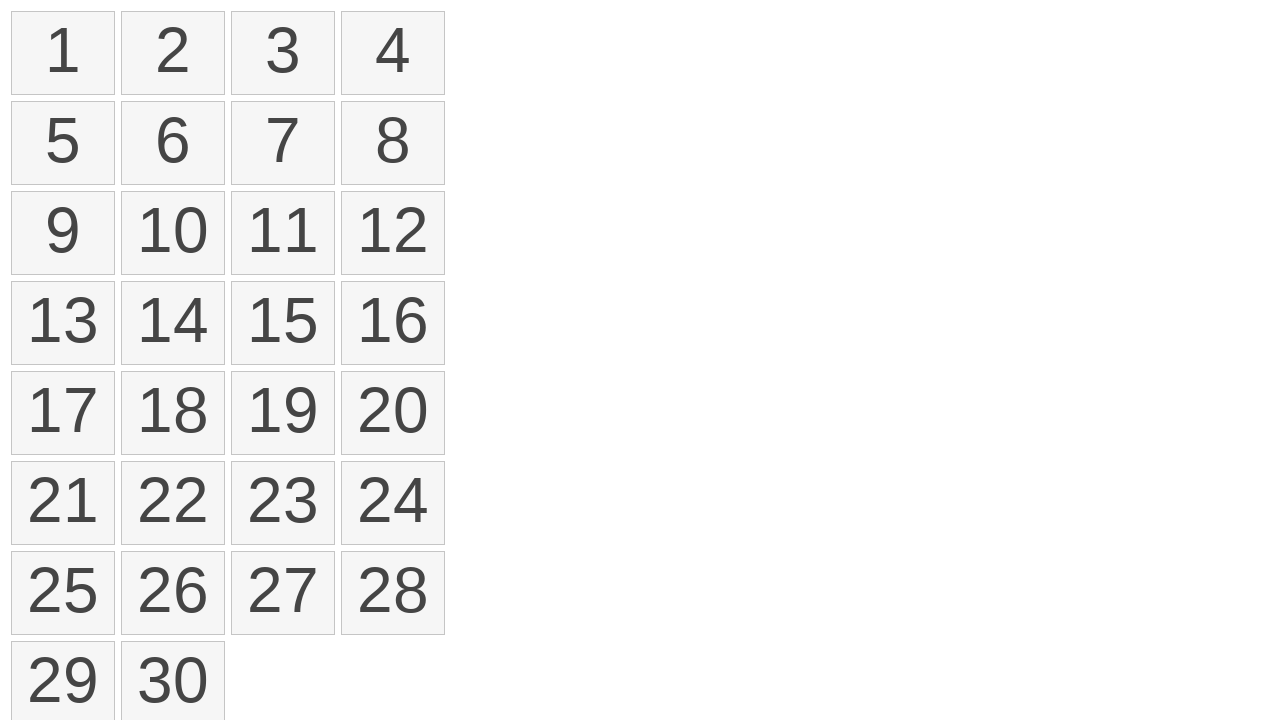

Pressed Control key down
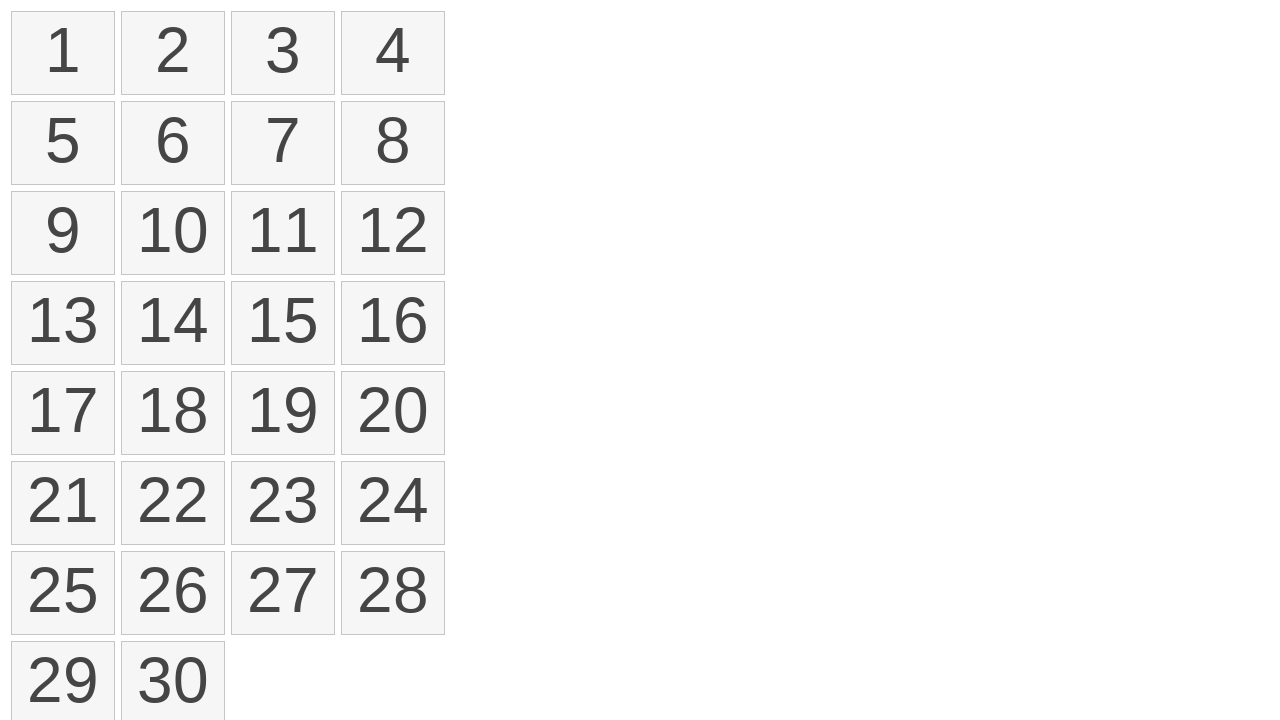

Ctrl+clicked item 1 (index 0) at (63, 53) on ol#selectable li >> nth=0
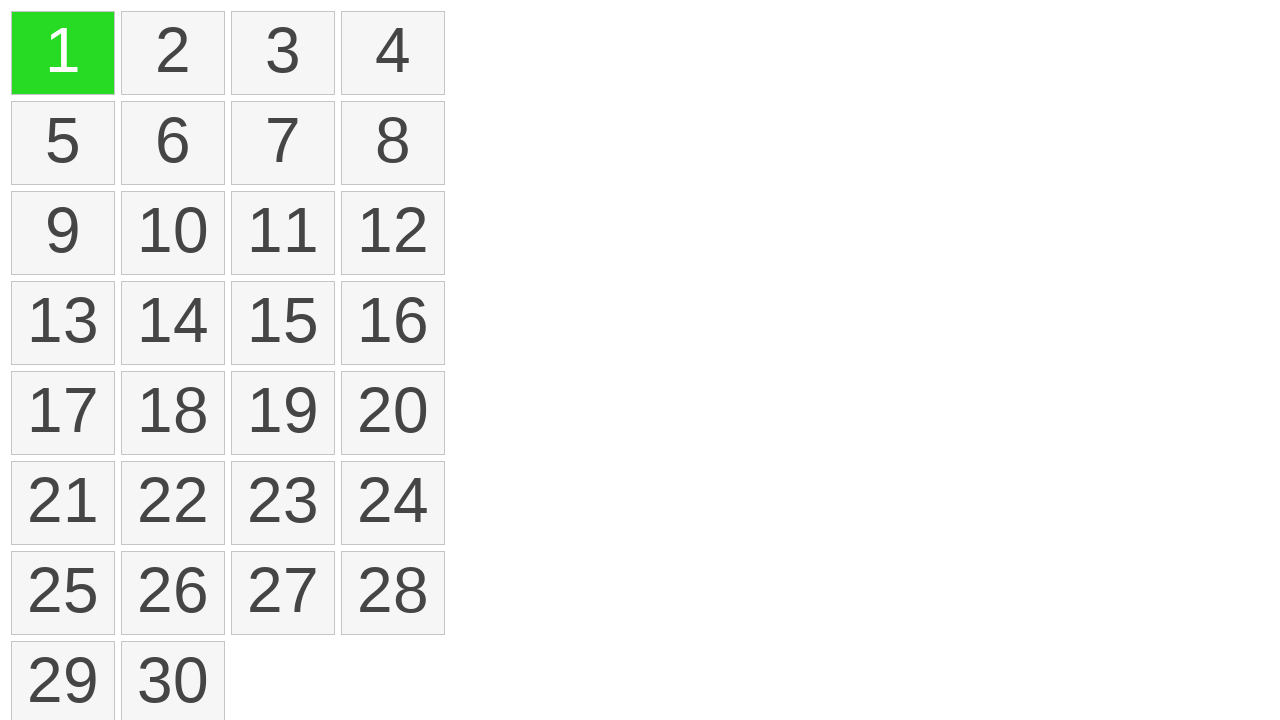

Ctrl+clicked item 3 (index 2) at (283, 53) on ol#selectable li >> nth=2
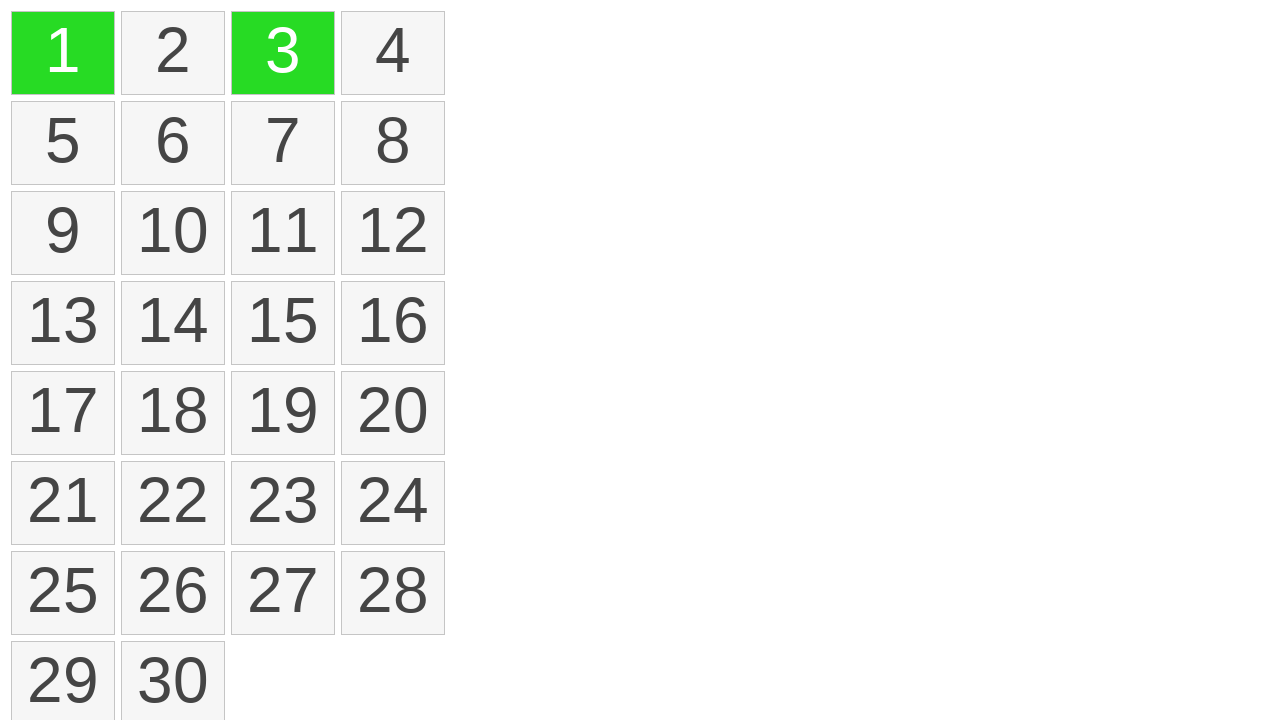

Ctrl+clicked item 5 (index 4) at (63, 143) on ol#selectable li >> nth=4
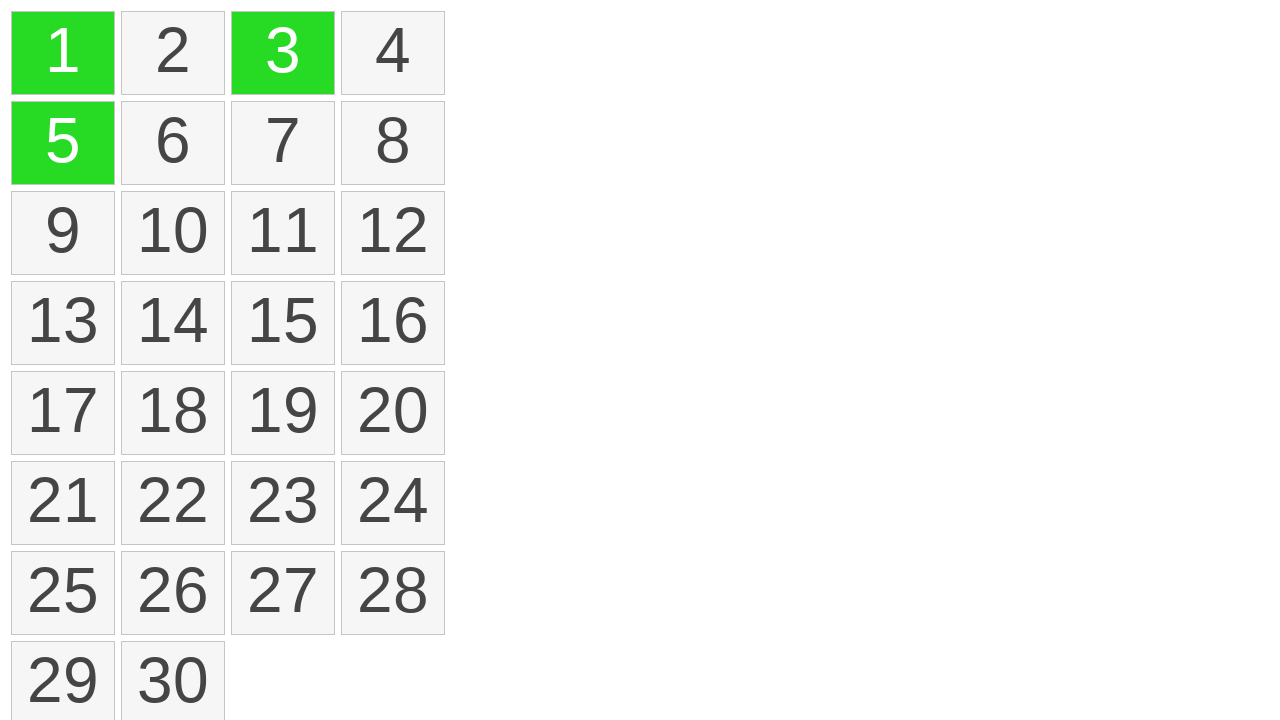

Ctrl+clicked item 7 (index 6) at (283, 143) on ol#selectable li >> nth=6
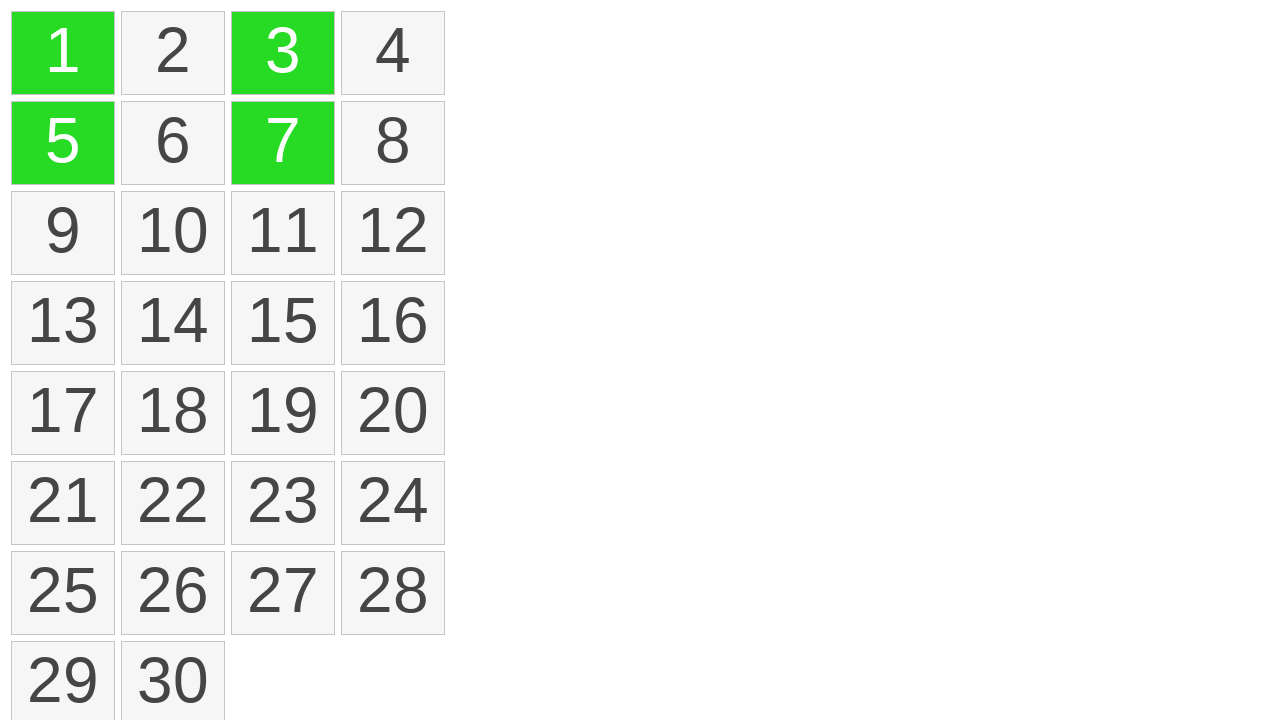

Released Control key
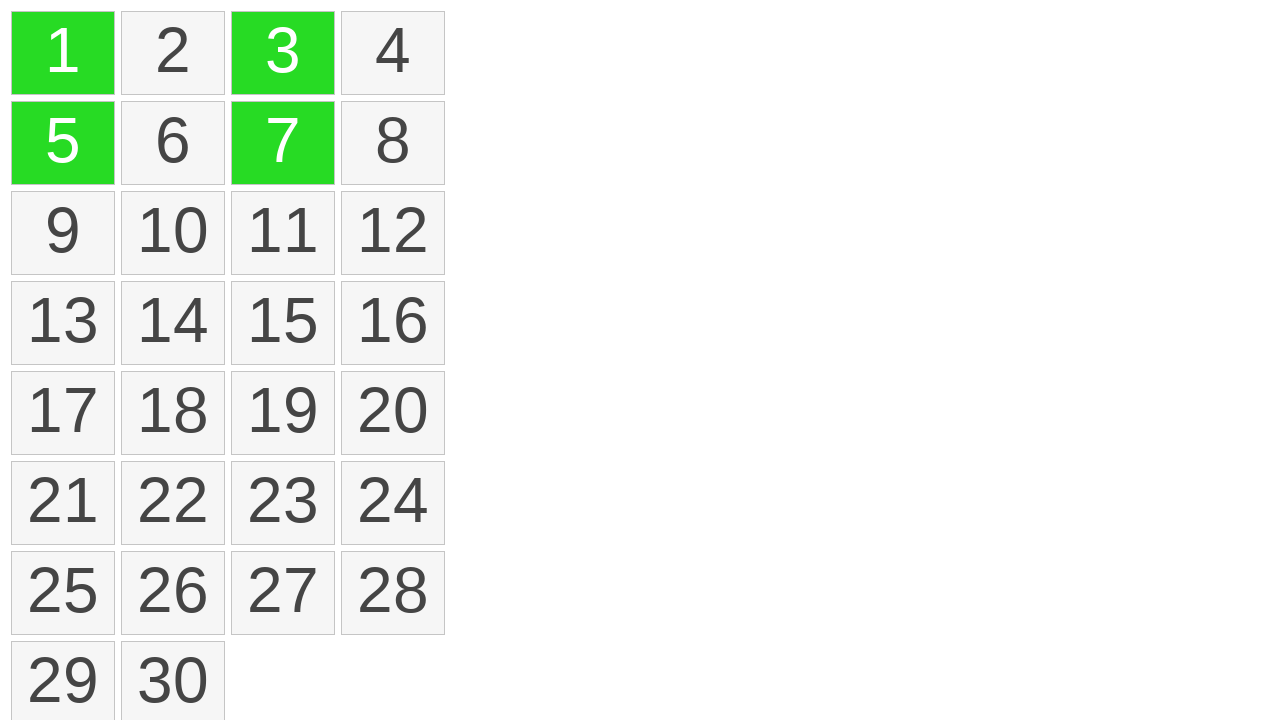

Verified that selected items are highlighted with ui-selected class
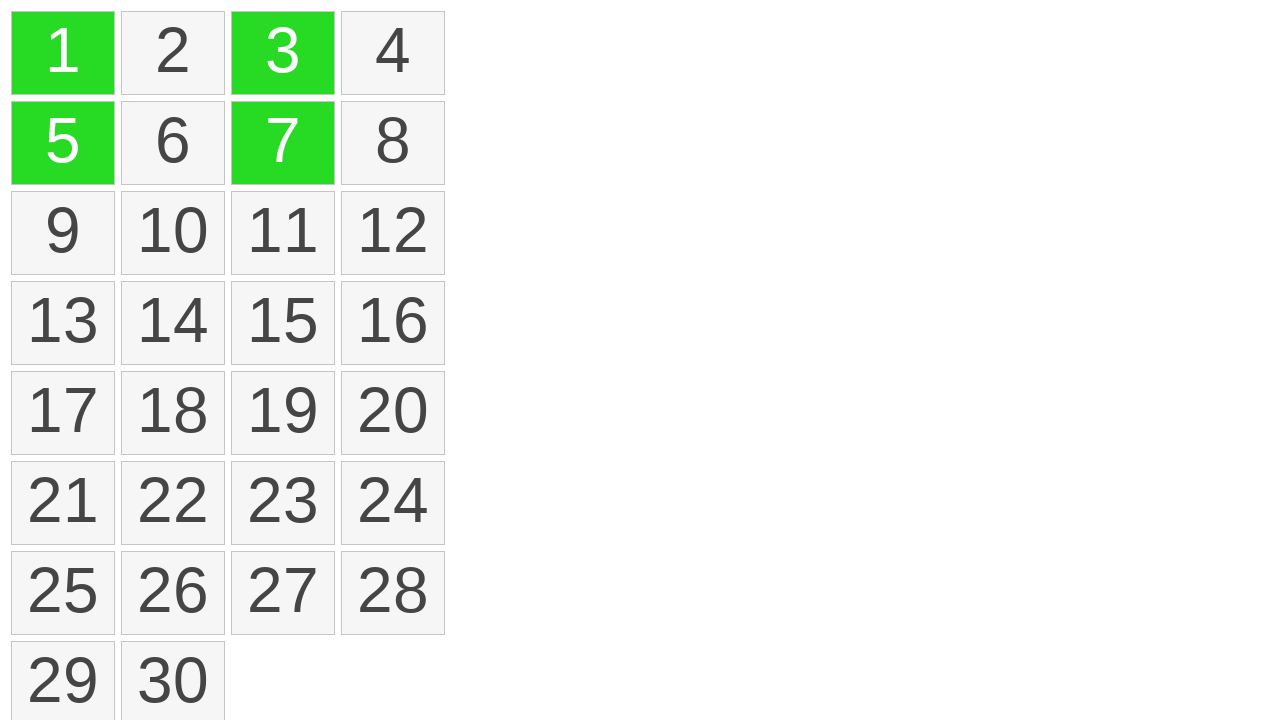

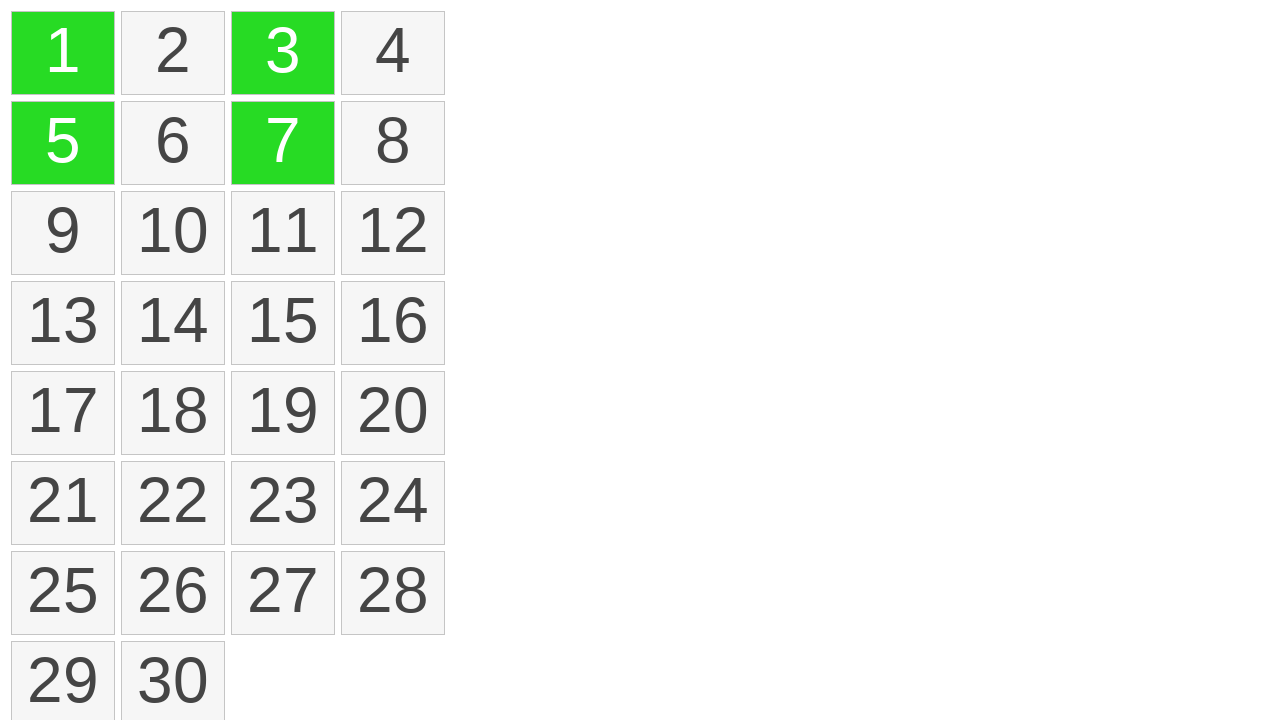